Demonstrates XPath locator strategies by locating and verifying button elements using sibling and parent axis navigation on a practice automation page.

Starting URL: https://rahulshettyacademy.com/AutomationPractice/

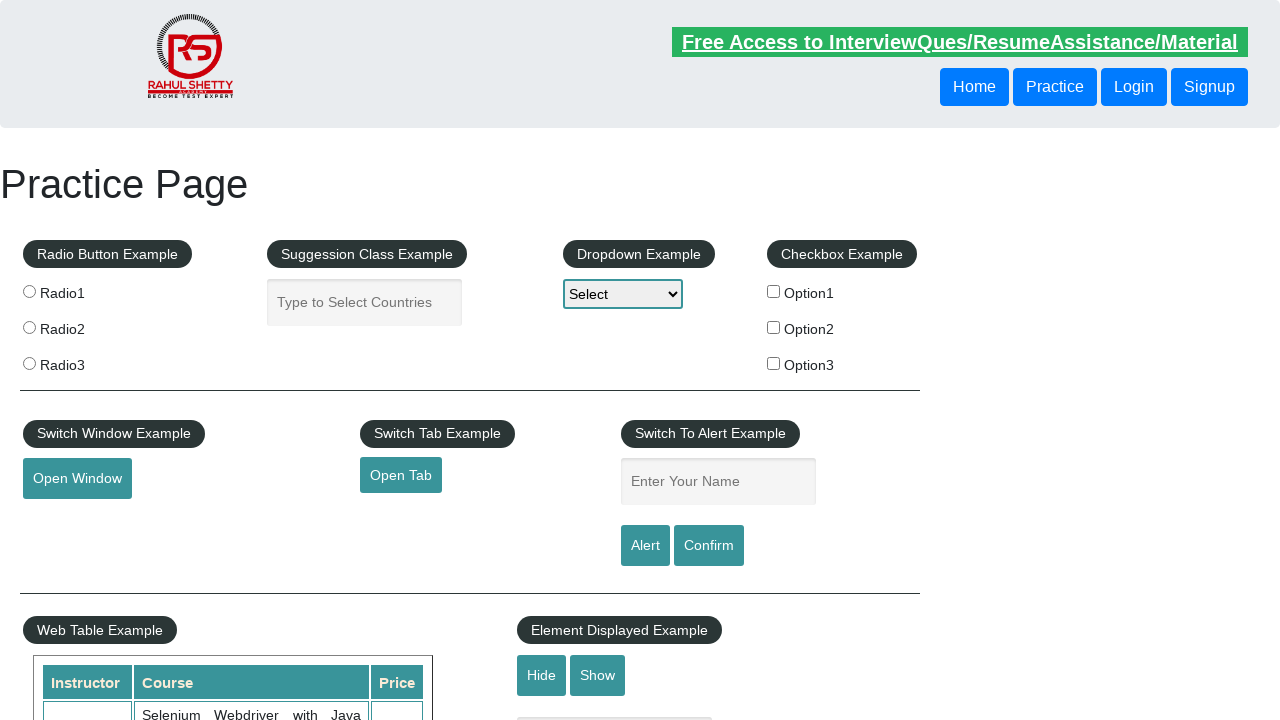

Navigated to AutomationPractice page
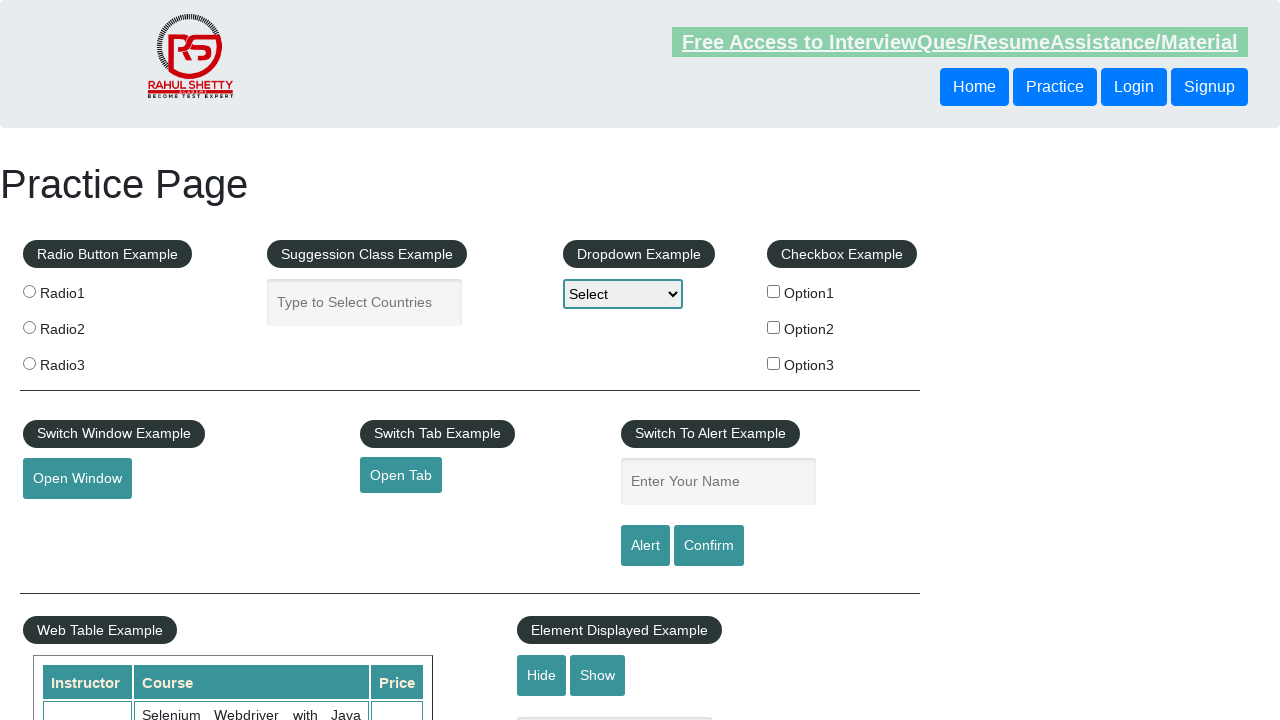

Located button using following-sibling XPath axis
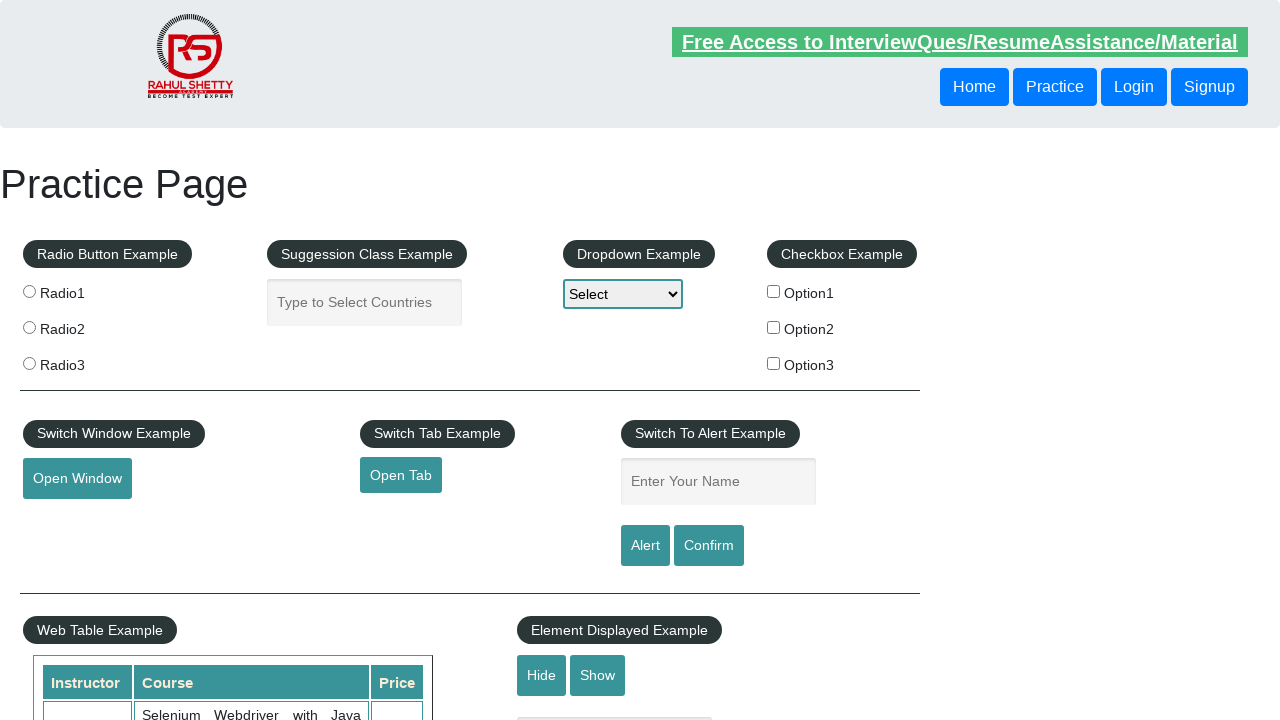

Verified button with following-sibling axis is visible
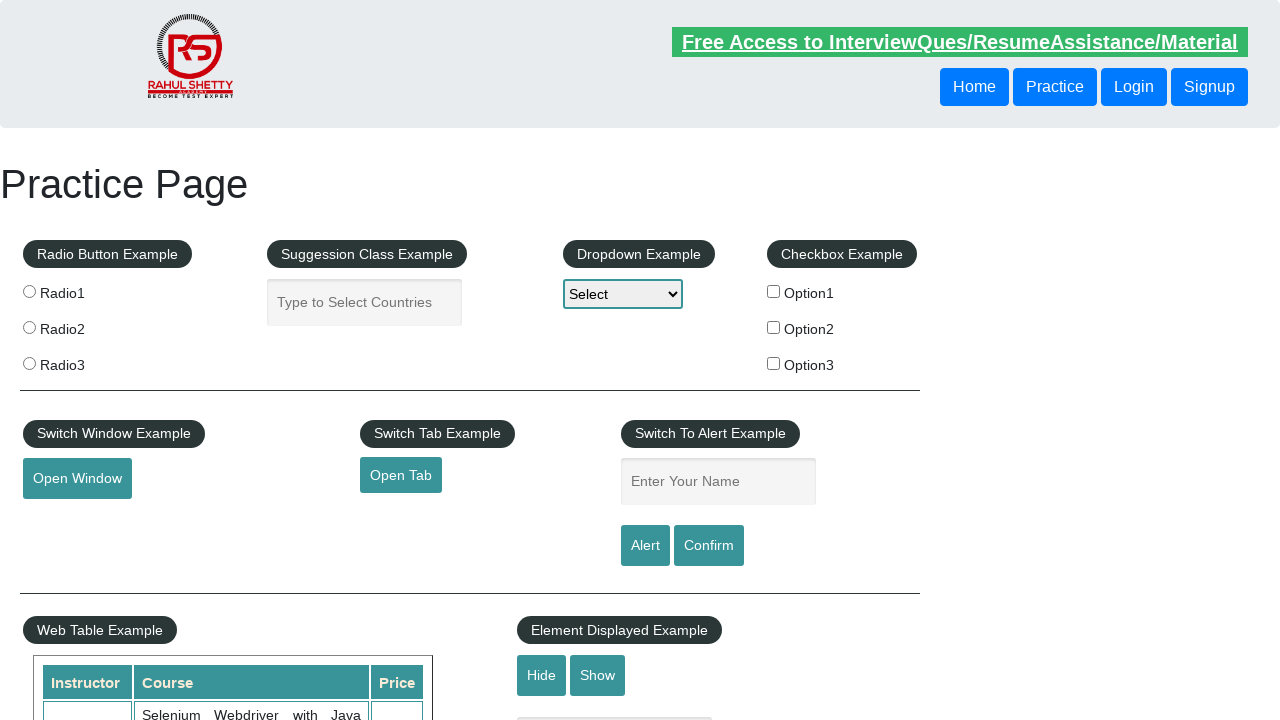

Located button using parent axis XPath navigation
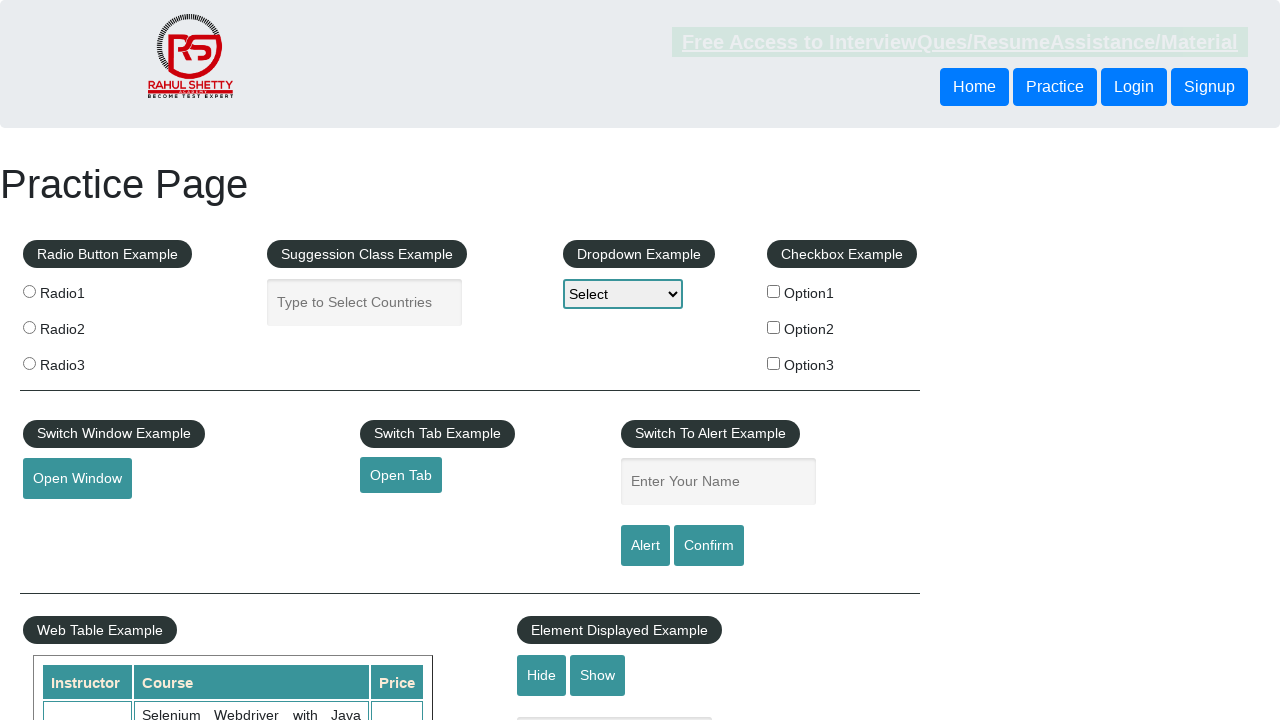

Verified button with parent axis is visible
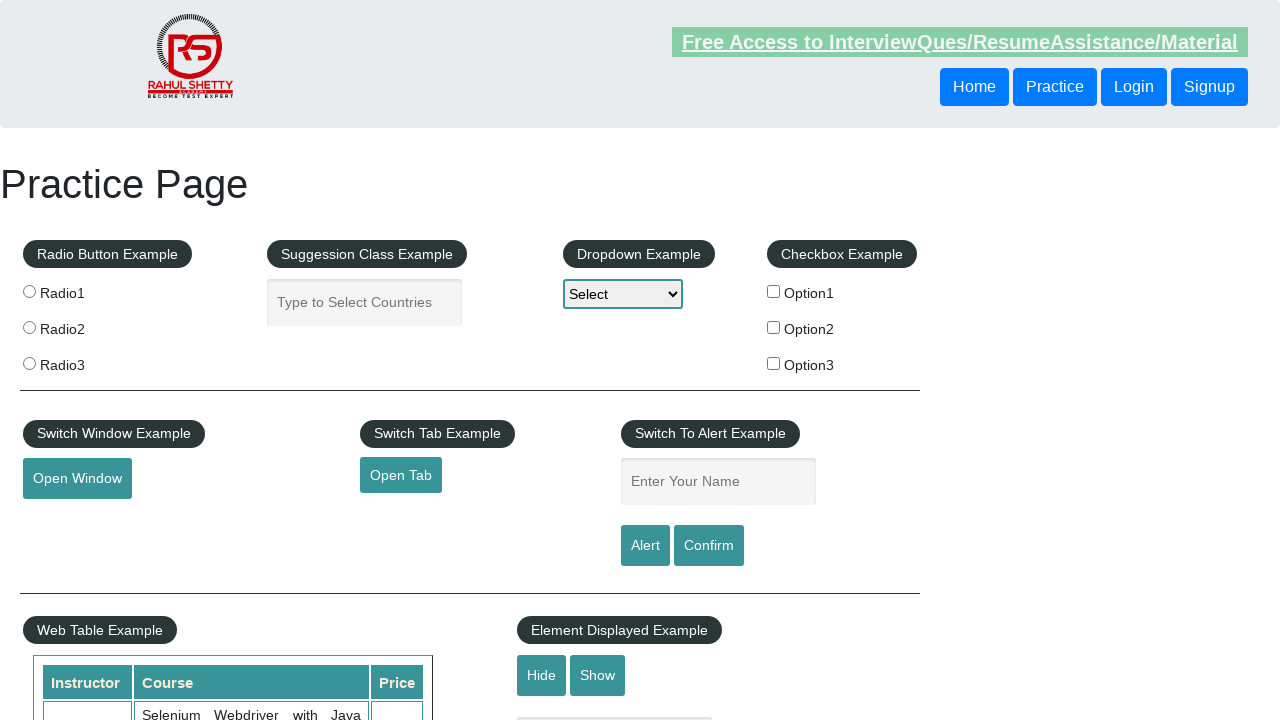

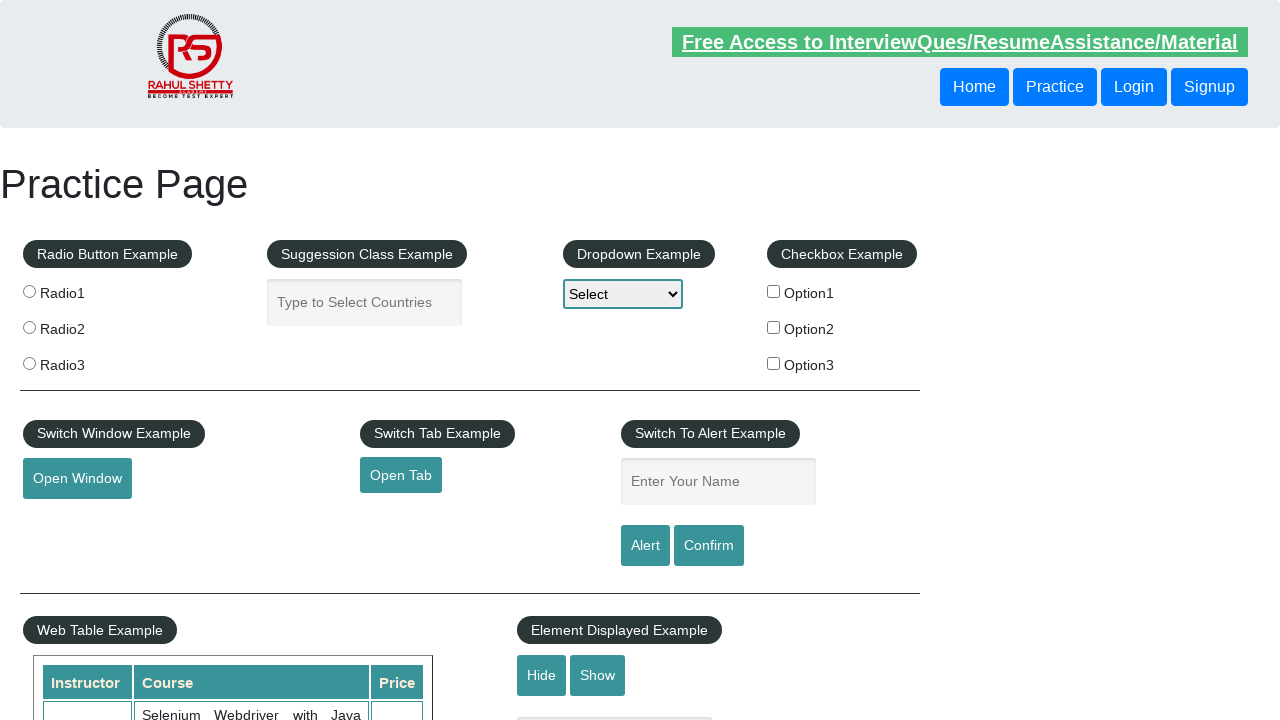